Tests sending keyboard keys to an input element by pressing the SPACE key and verifying the displayed result text shows the correct key was pressed.

Starting URL: http://the-internet.herokuapp.com/key_presses

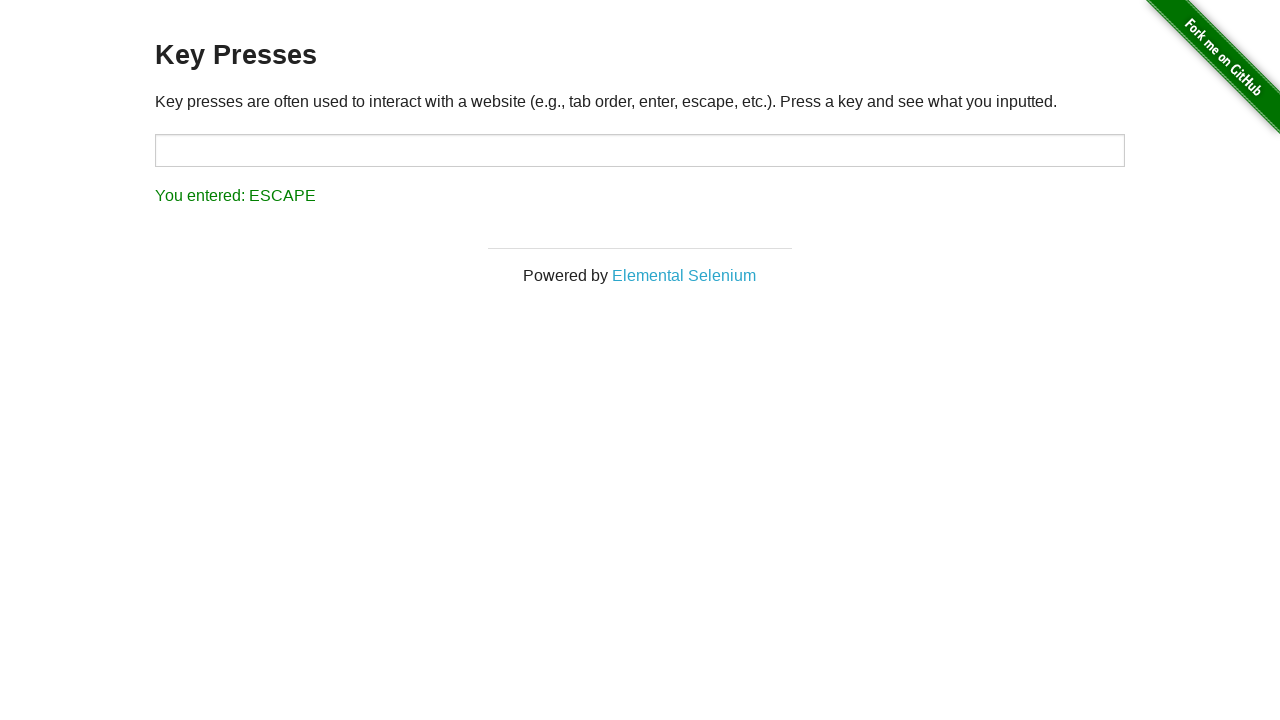

Pressed SPACE key in target input element on #target
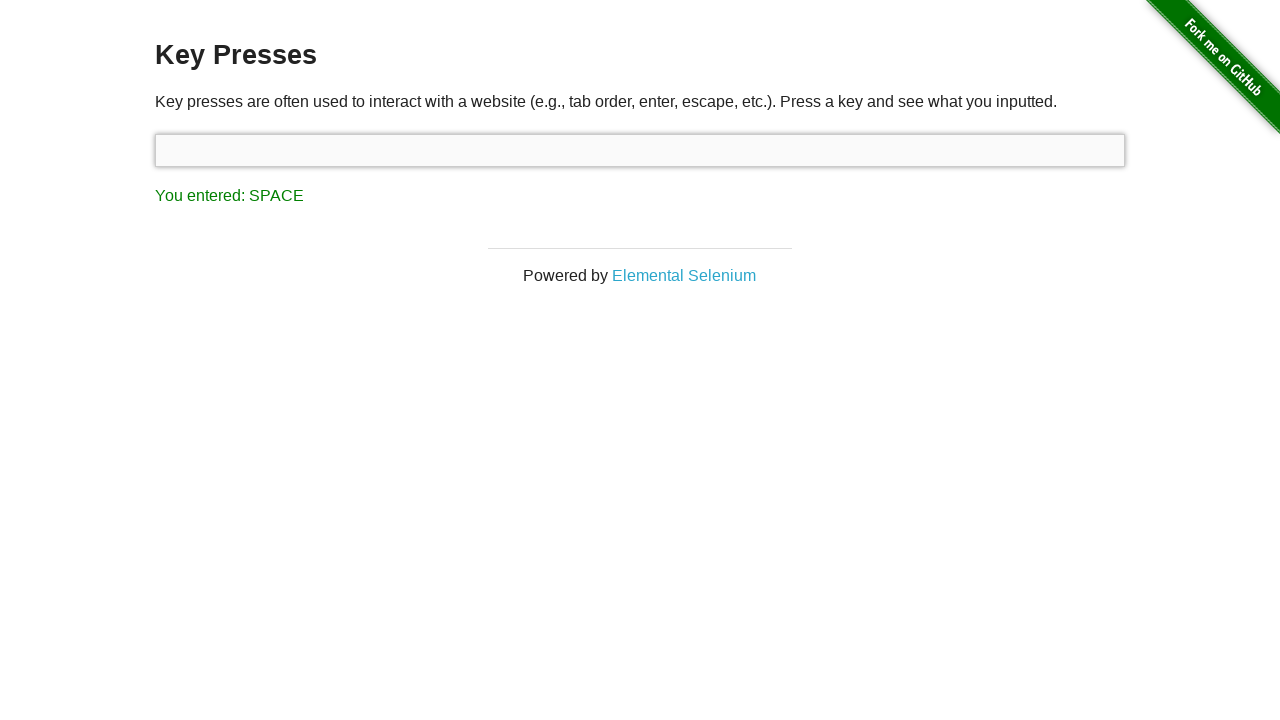

Result element loaded after pressing SPACE
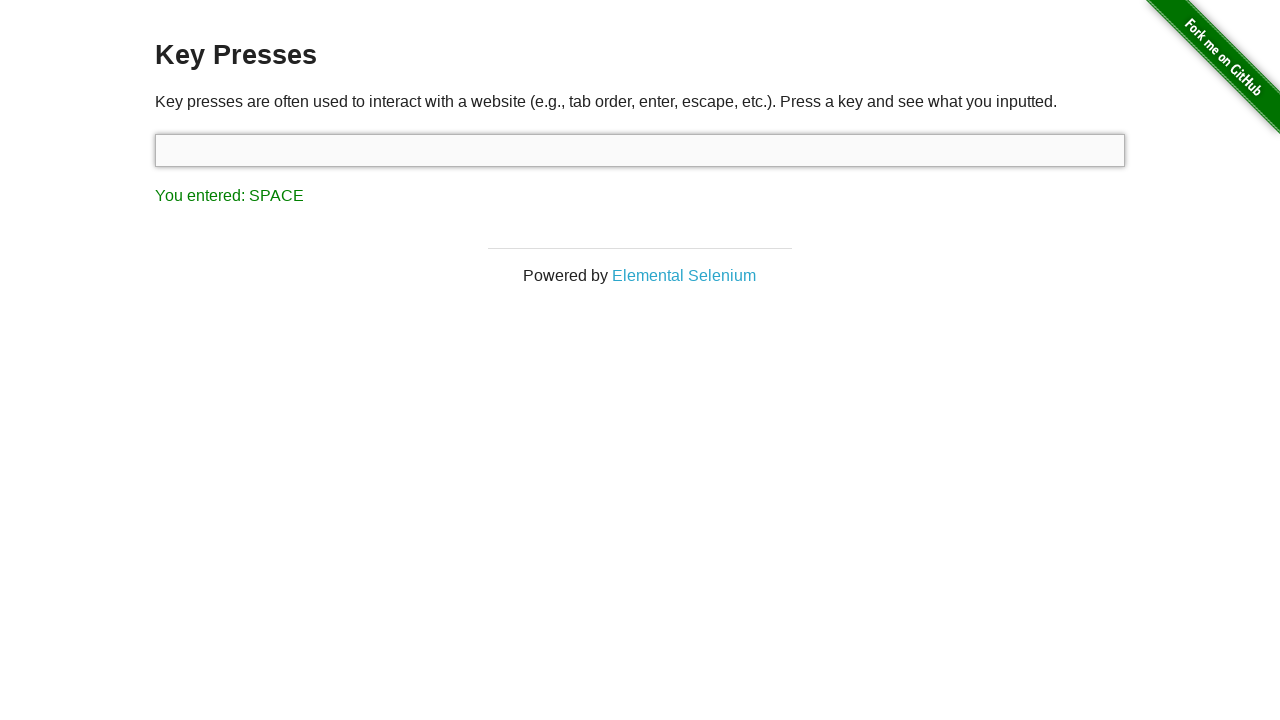

Retrieved result text content
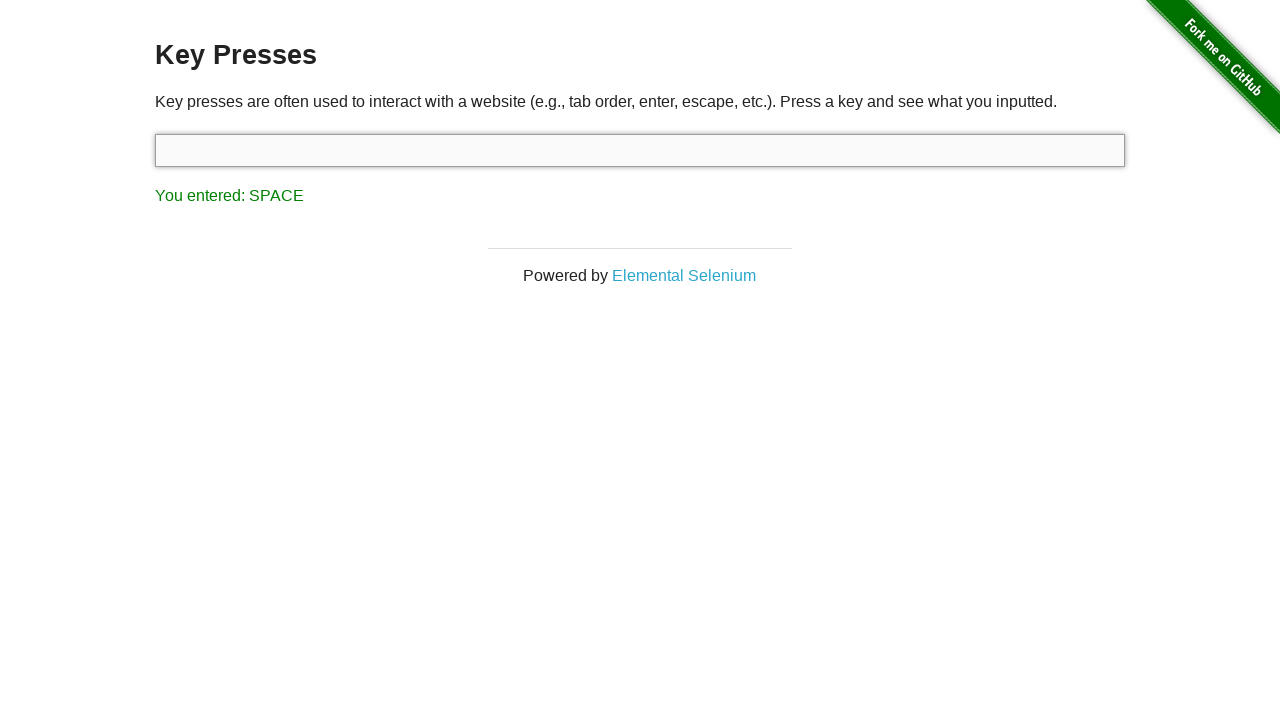

Verified result text correctly shows 'You entered: SPACE'
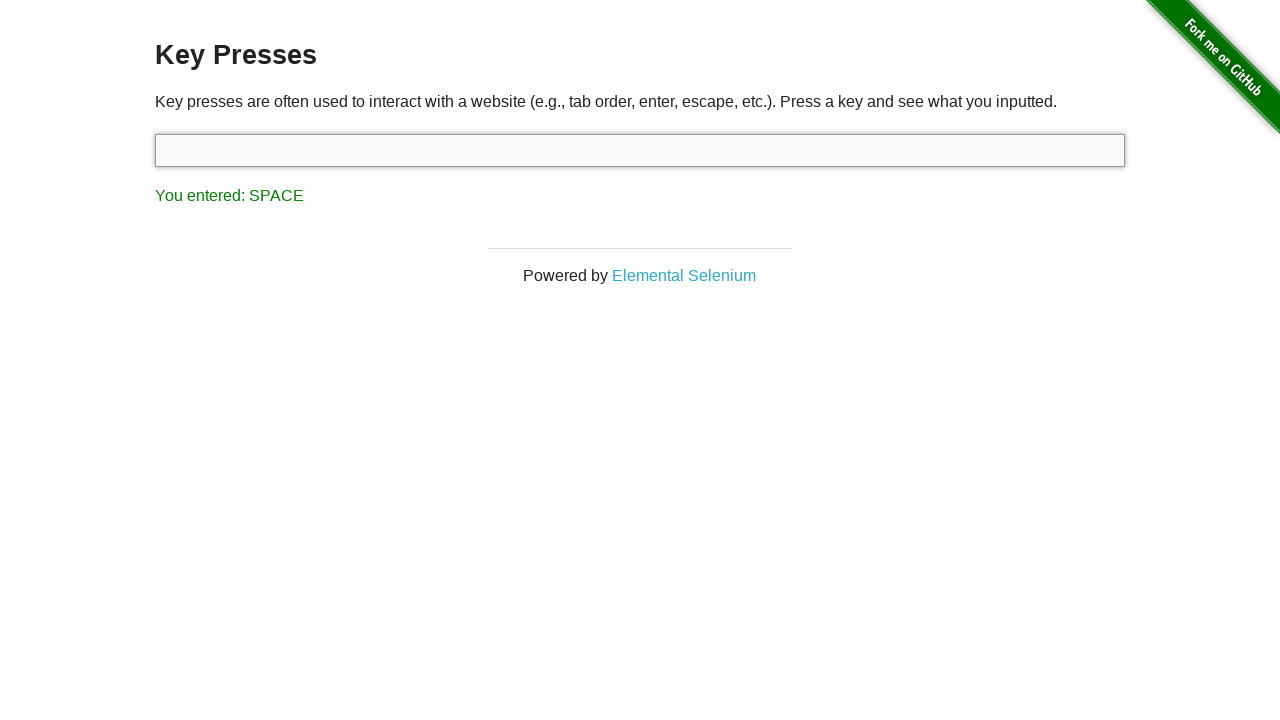

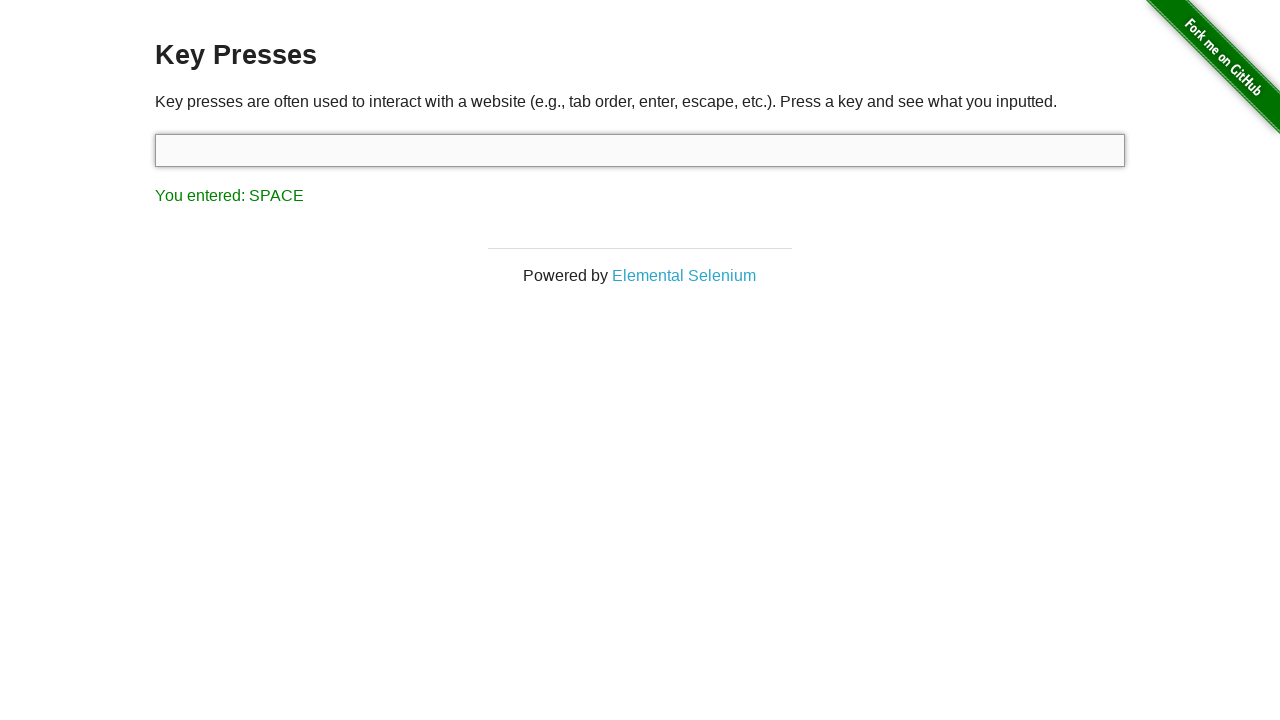